Navigates to Rahul Shetty Academy's Automation Practice page and sets the browser window to a specific size (1920x1080)

Starting URL: https://rahulshettyacademy.com/AutomationPractice/

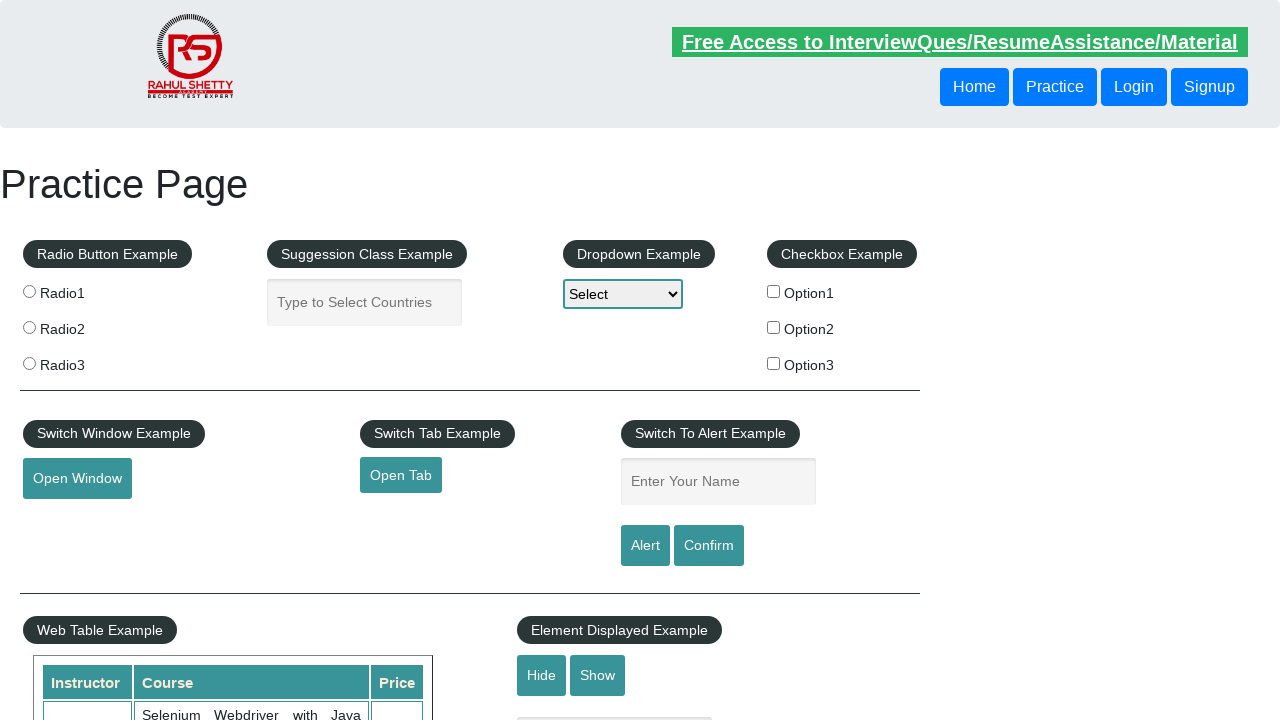

Set browser viewport size to 1920x1080
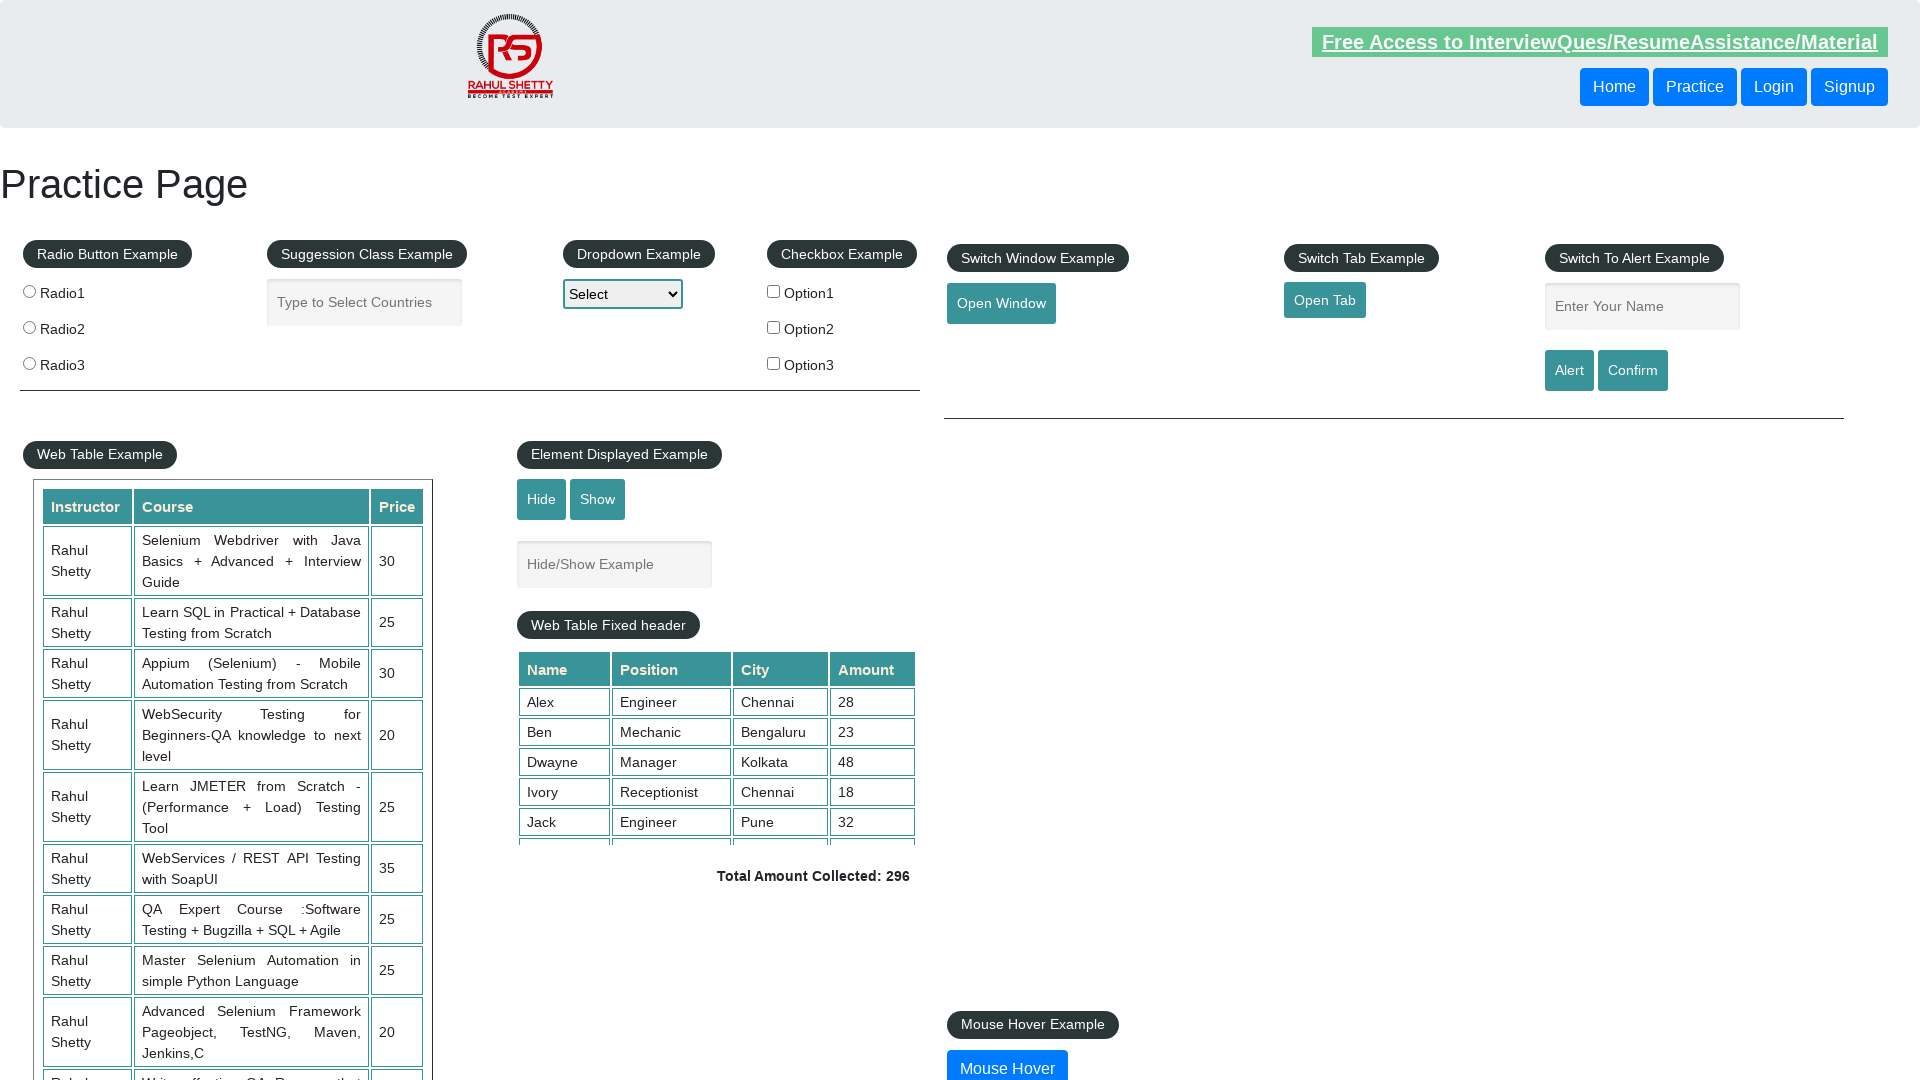

Waited for page to reach domcontentloaded state
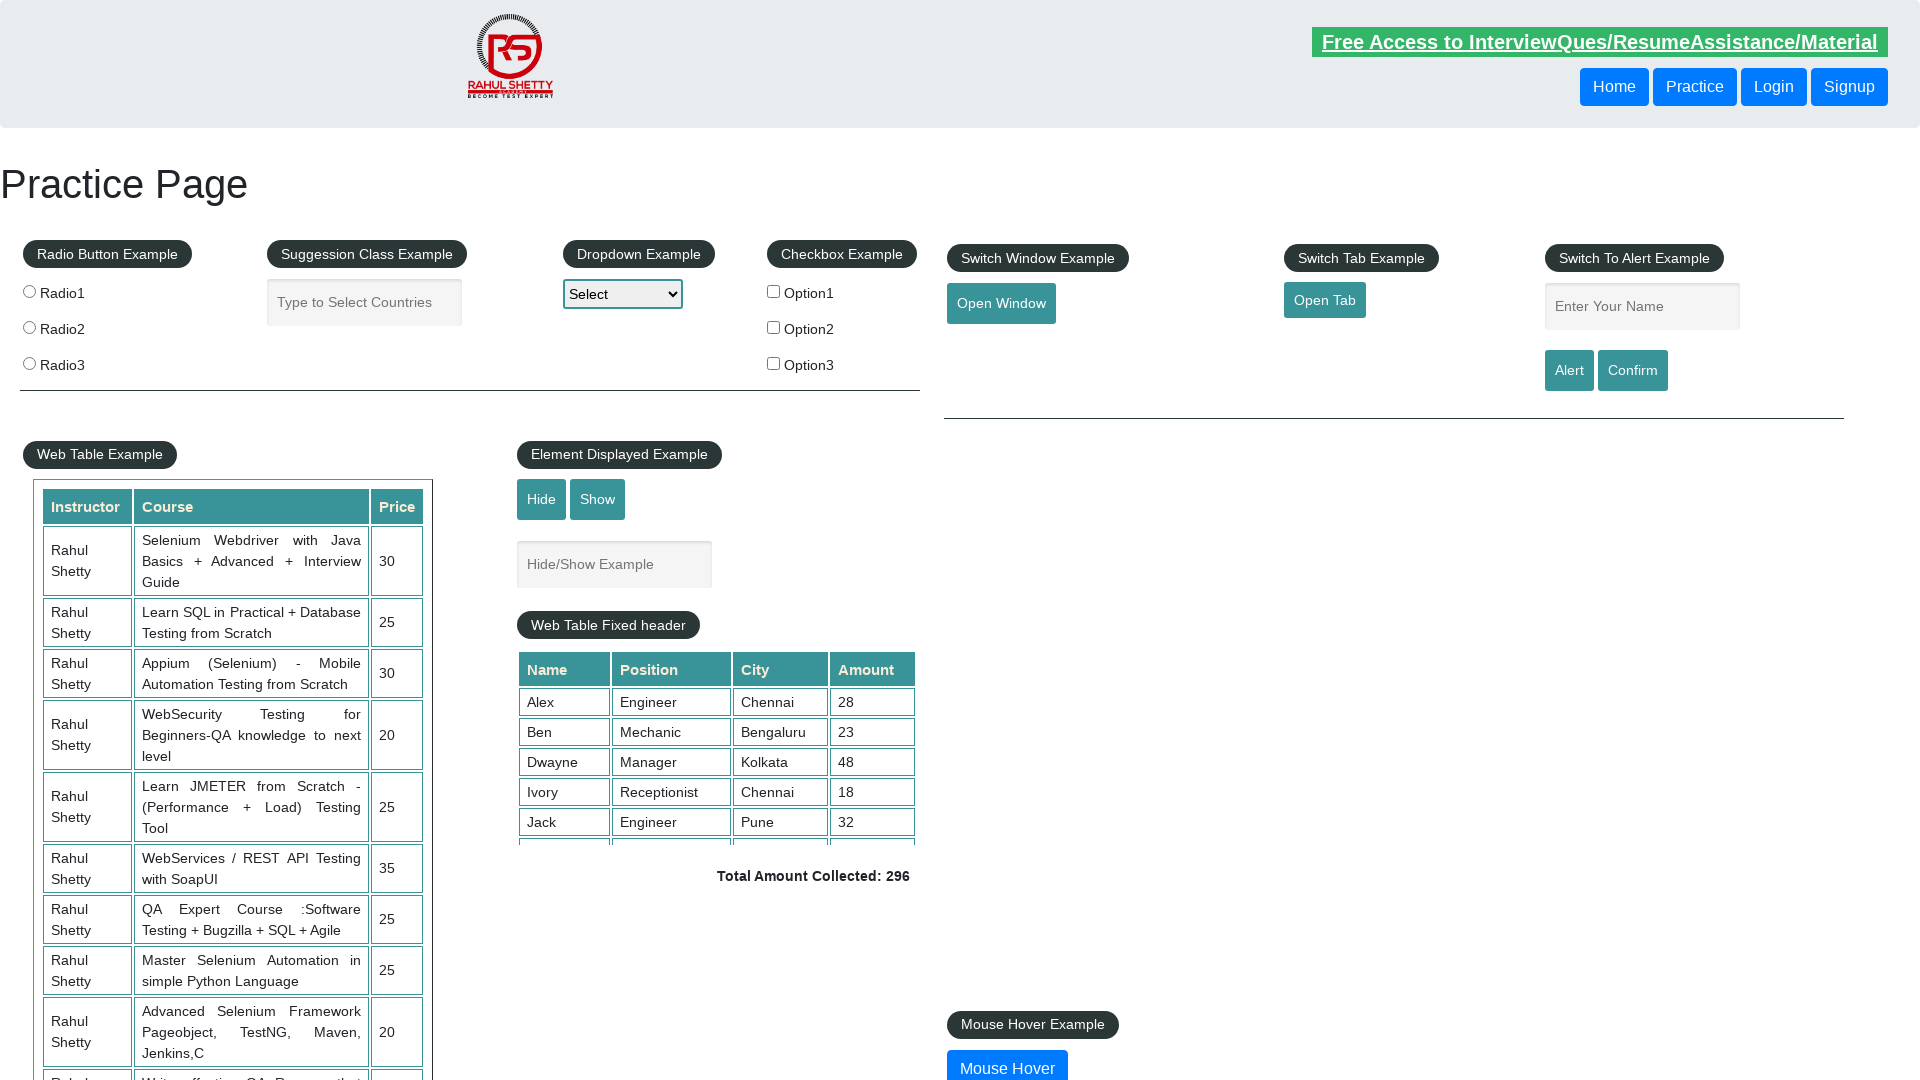

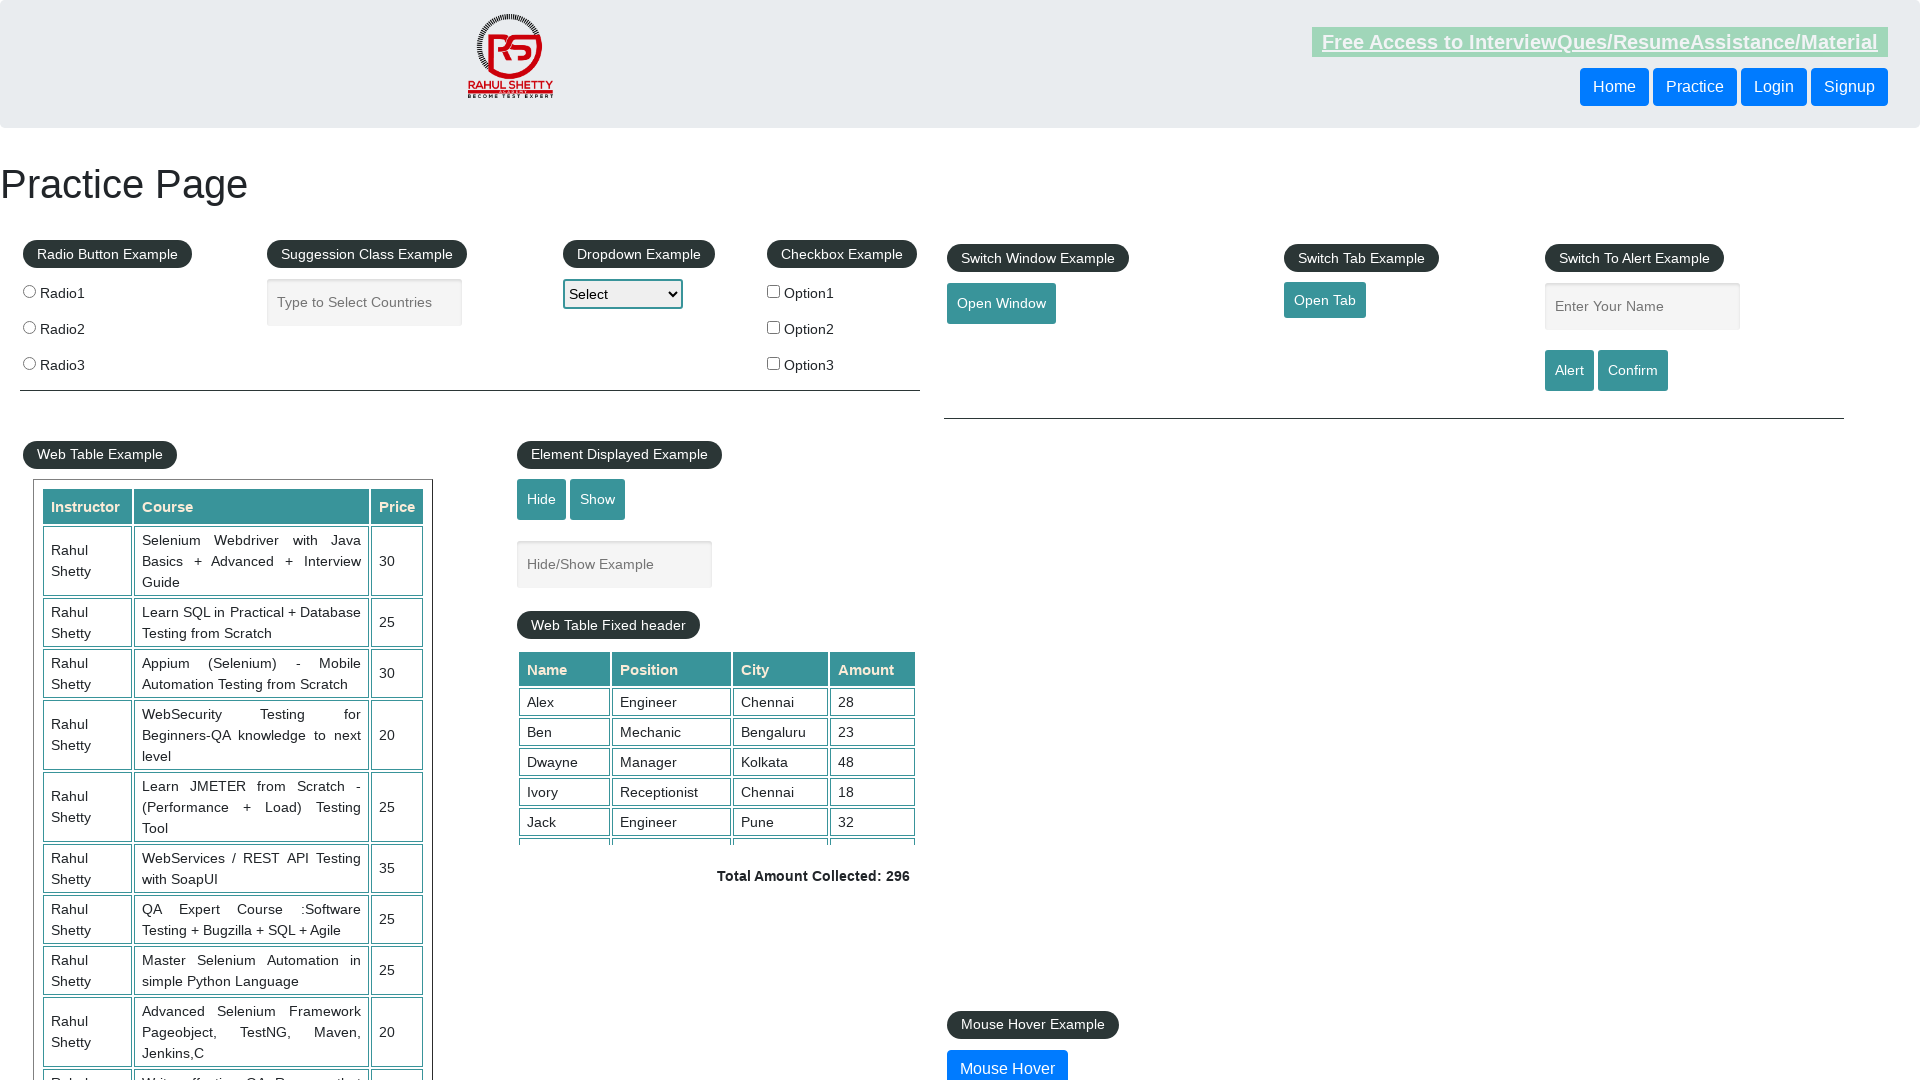